Tests that the demo page loads correctly by verifying the address input field and company-specific text are visible.

Starting URL: https://sunspire-web-app.vercel.app/?company=Netflix&demo=1

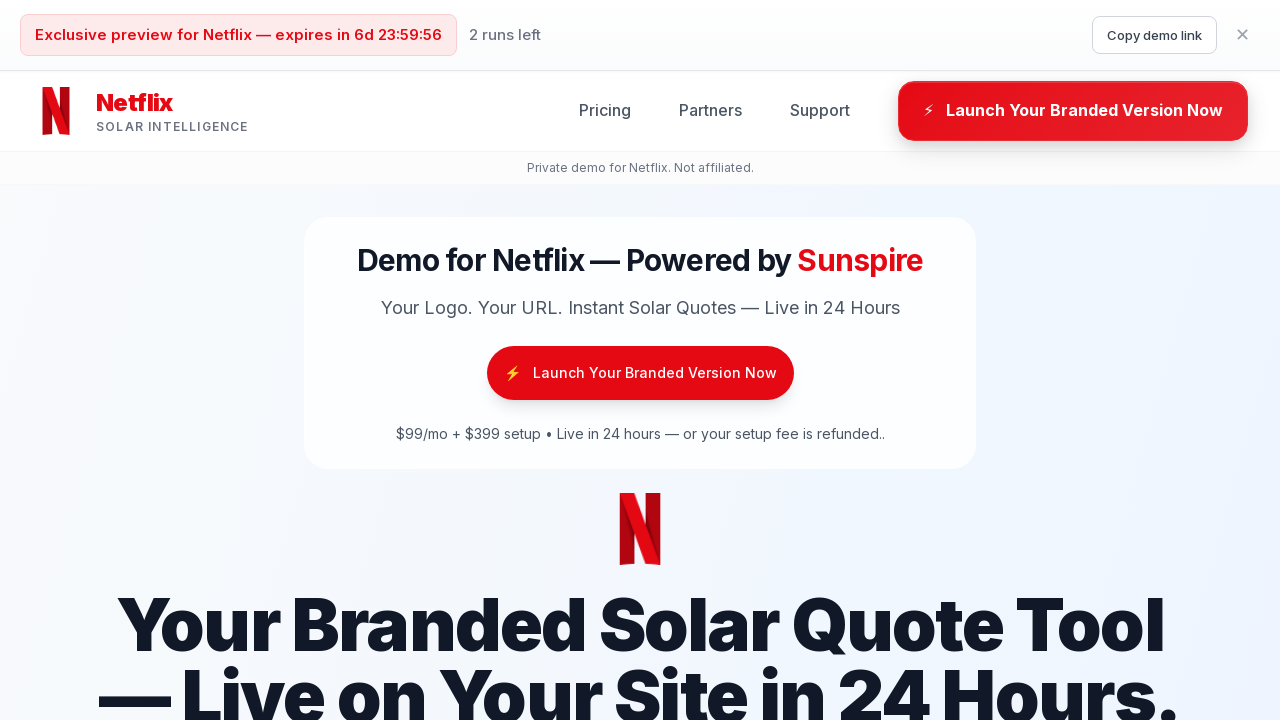

Waited for page to load (networkidle state reached)
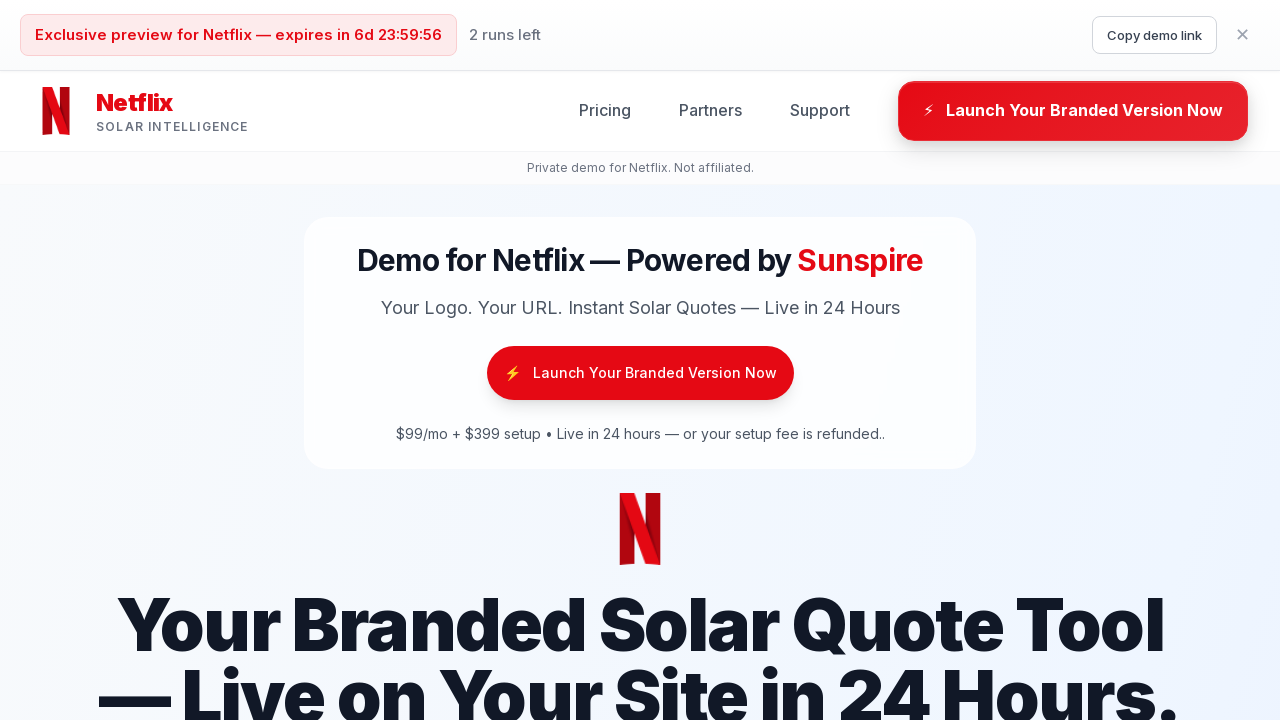

Verified demo address input field is visible
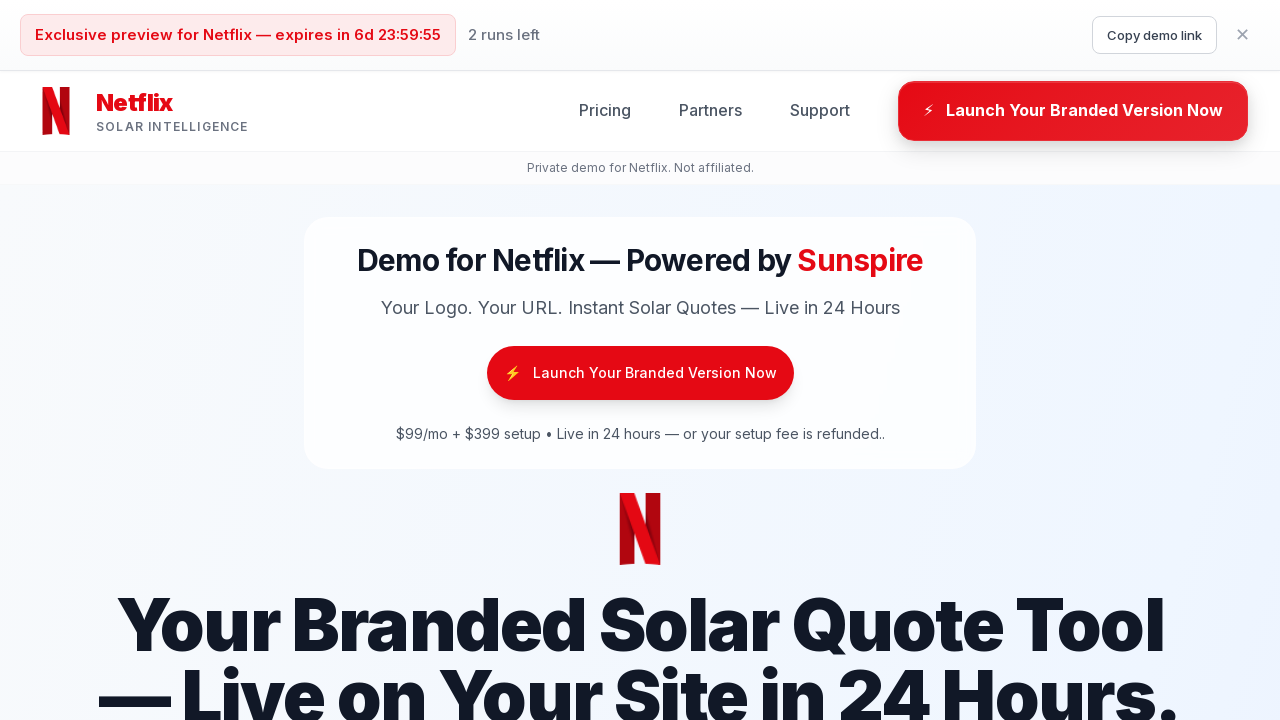

Verified company-specific text 'Exclusive preview for Netflix' is visible
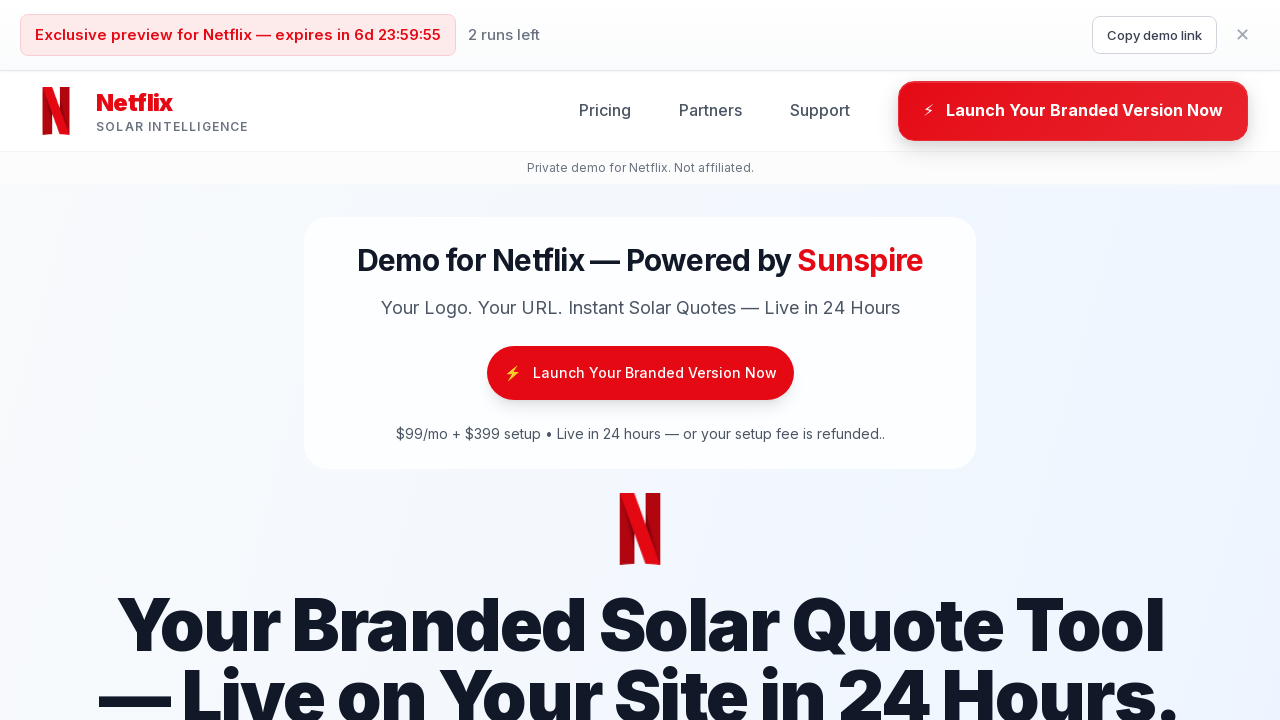

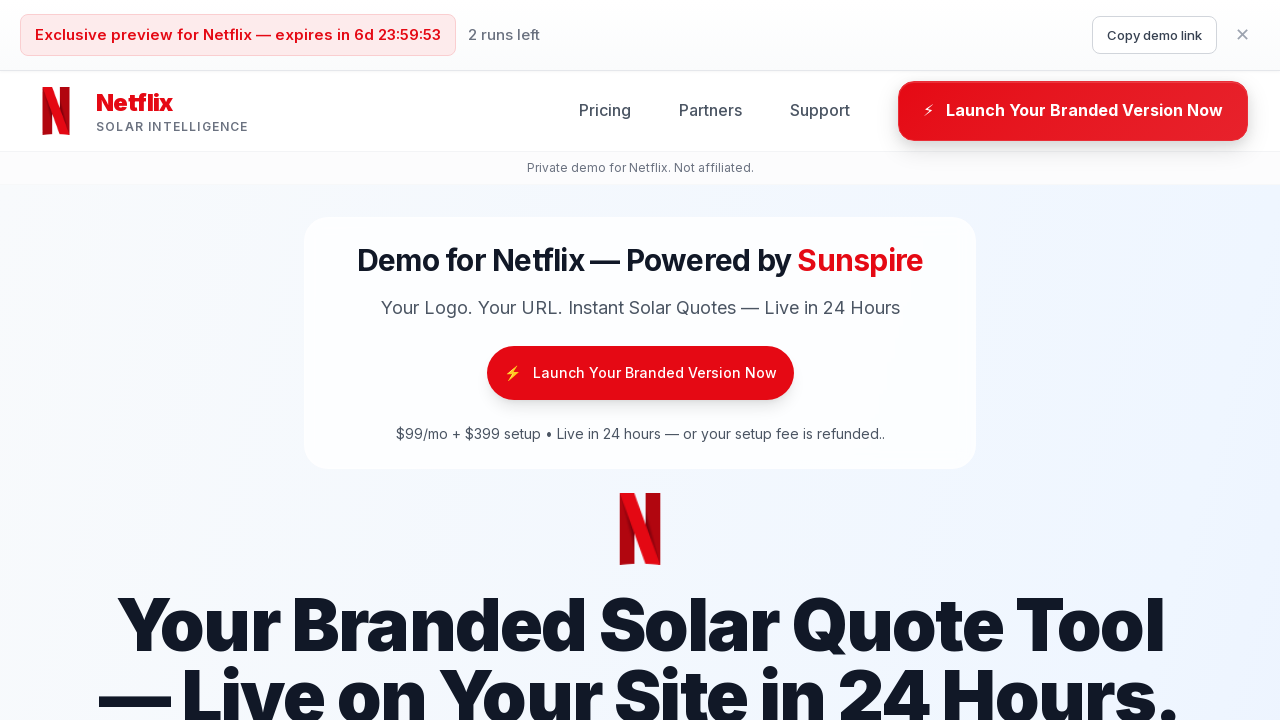